Tests handling a JavaScript alert dialog by clicking a link that triggers an alert, accepting it, and verifying the dialog interaction works correctly.

Starting URL: https://www.selenium.dev/documentation/webdriver/js_alerts_prompts_and_confirmations/

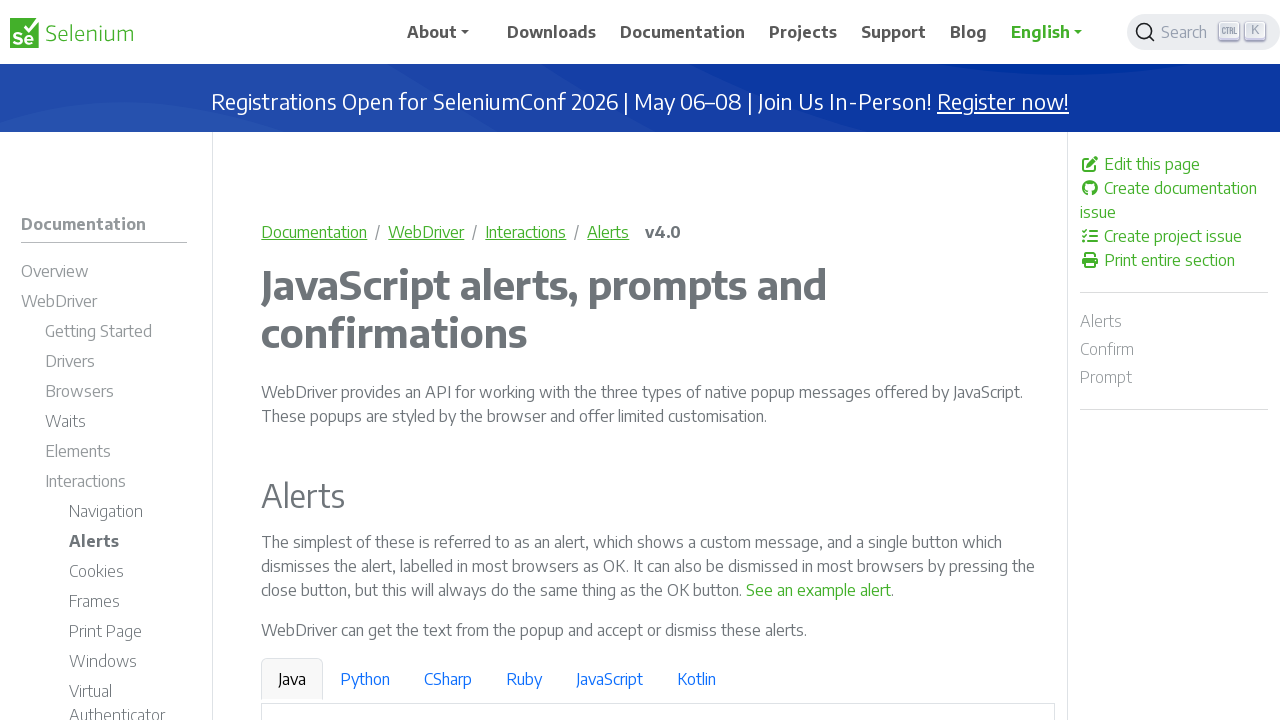

Set up dialog handler to accept alerts and capture text
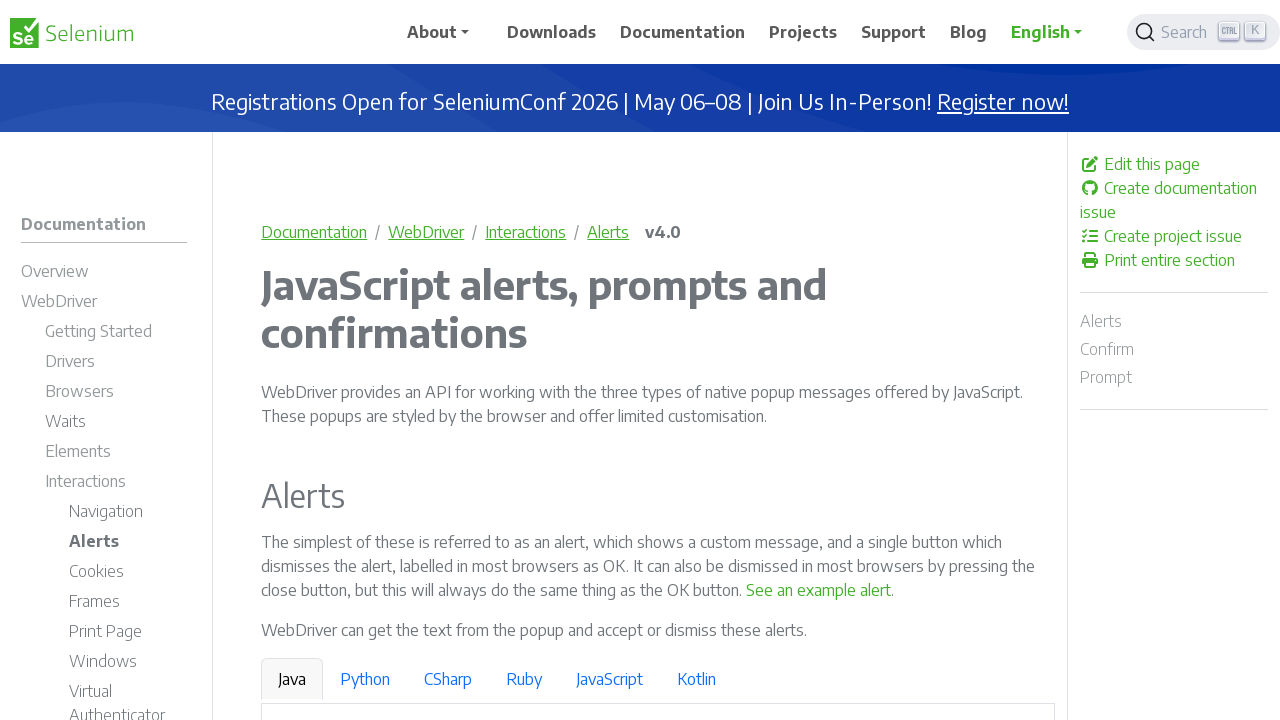

Clicked 'See an example alert' link to trigger JavaScript alert at (819, 590) on text=See an example alert
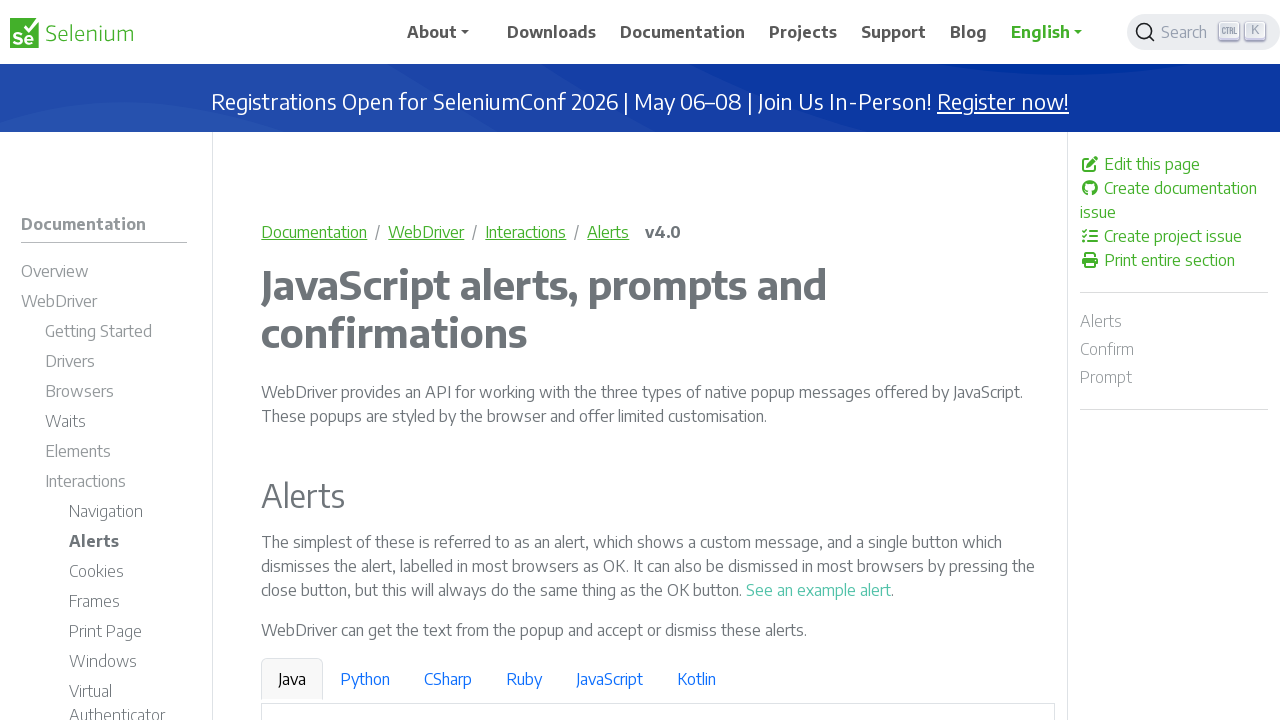

Waited for dialog handling to complete
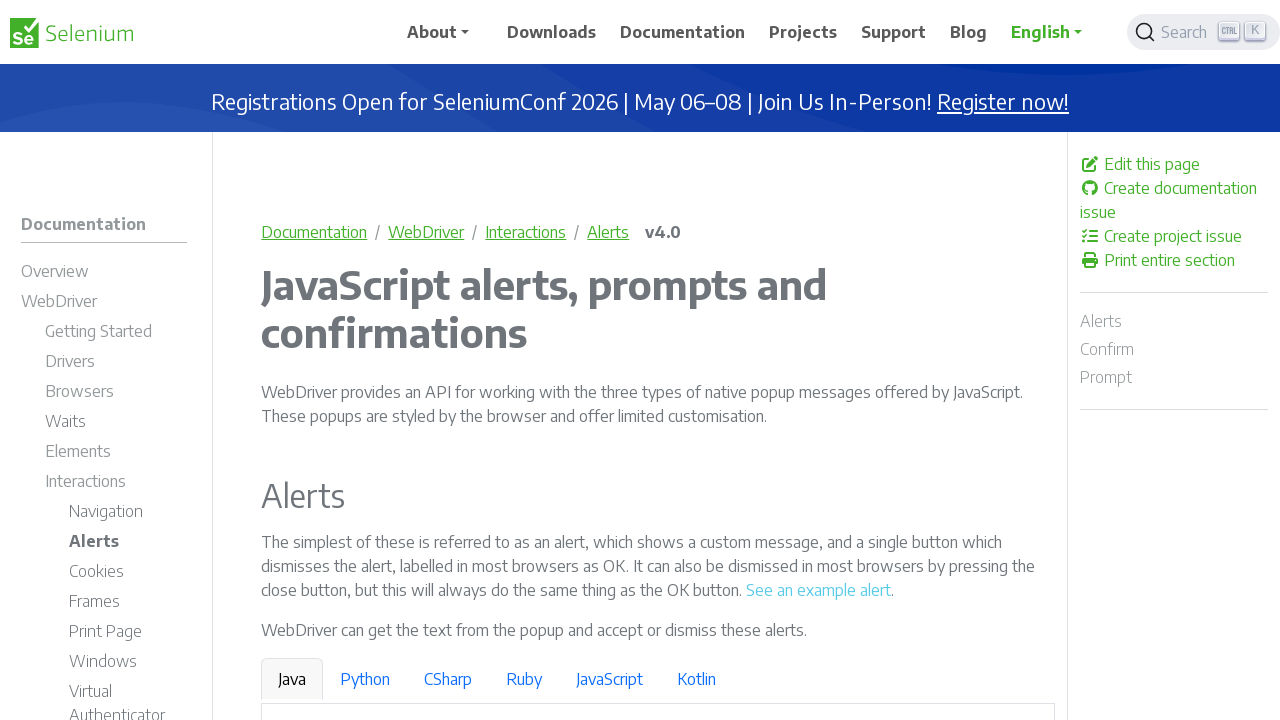

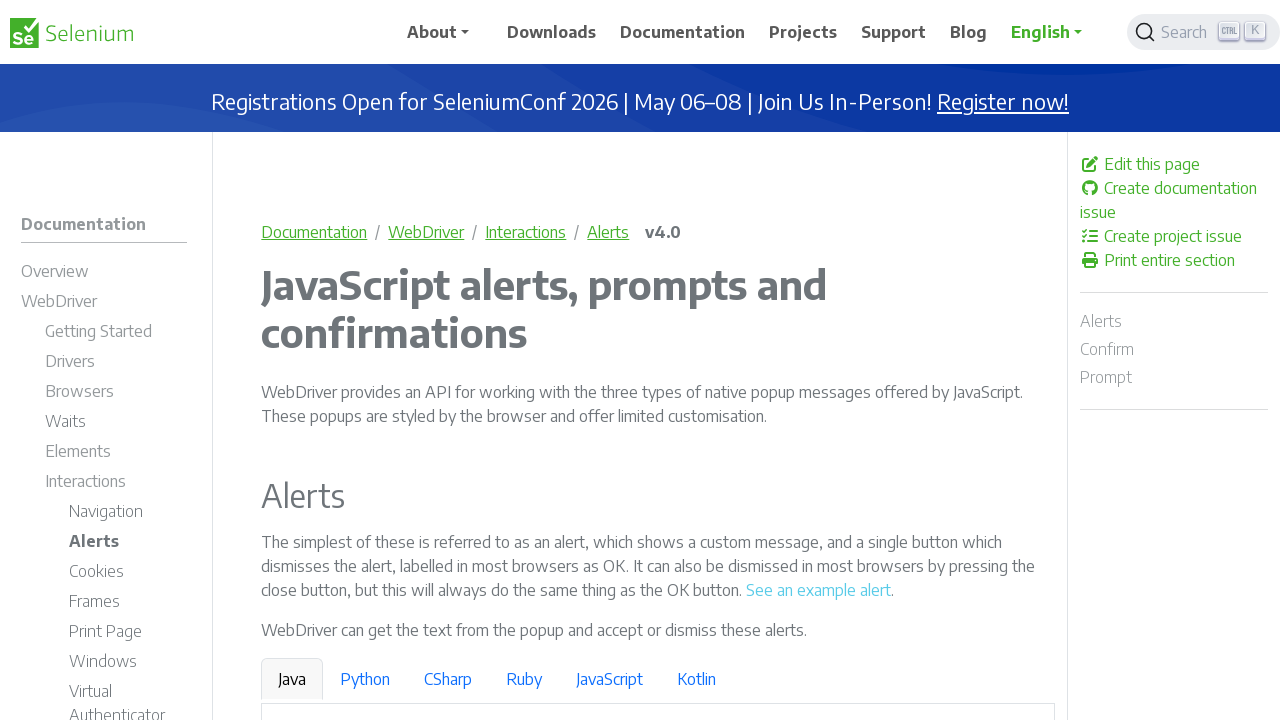